Tests that clicking on the first column header of a table sorts the data alphabetically by verifying the displayed order matches a programmatically sorted list.

Starting URL: https://rahulshettyacademy.com/seleniumPractise/#/offers

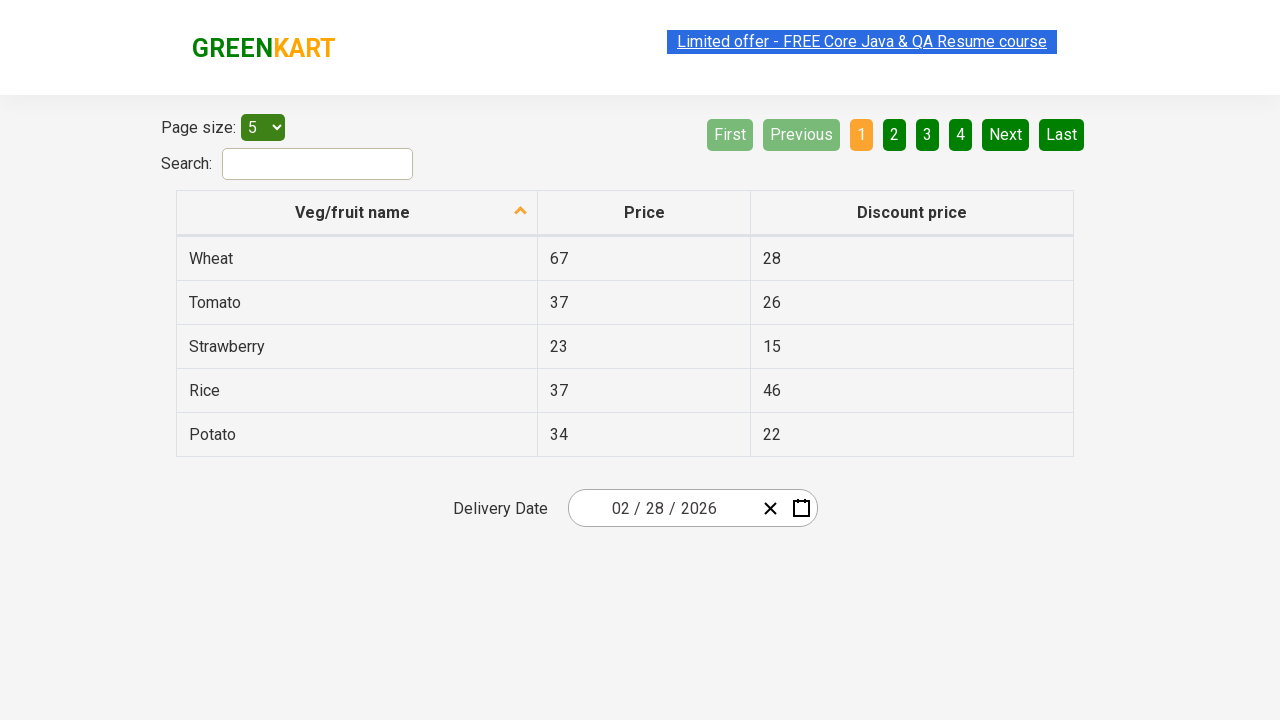

Clicked on first column header to trigger sorting at (357, 213) on xpath=//tr/th[1]
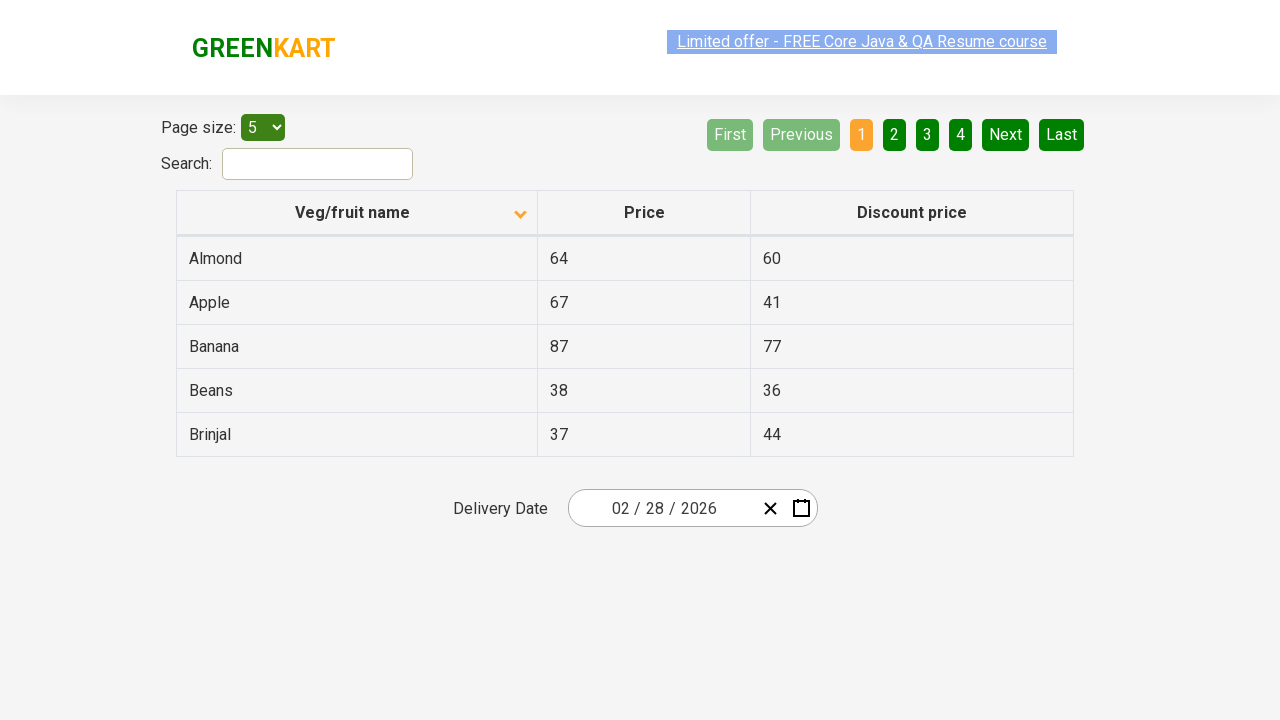

Table data loaded after sorting
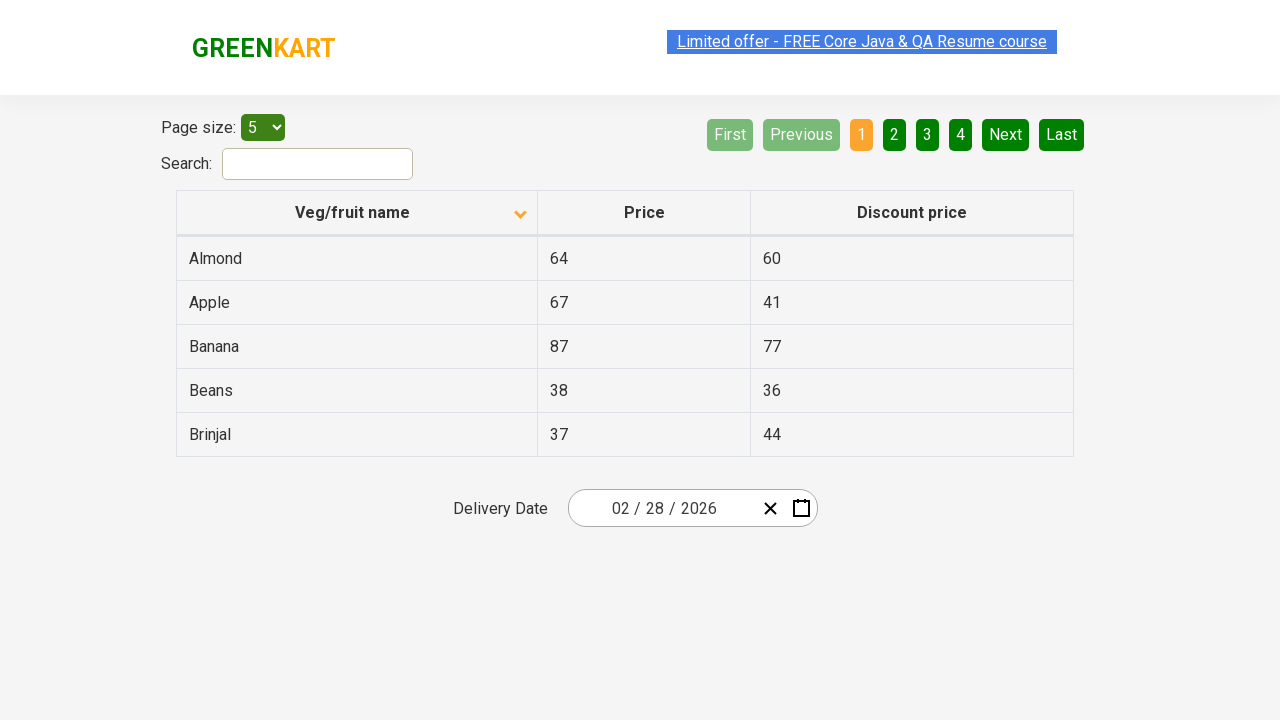

Retrieved all elements from first column
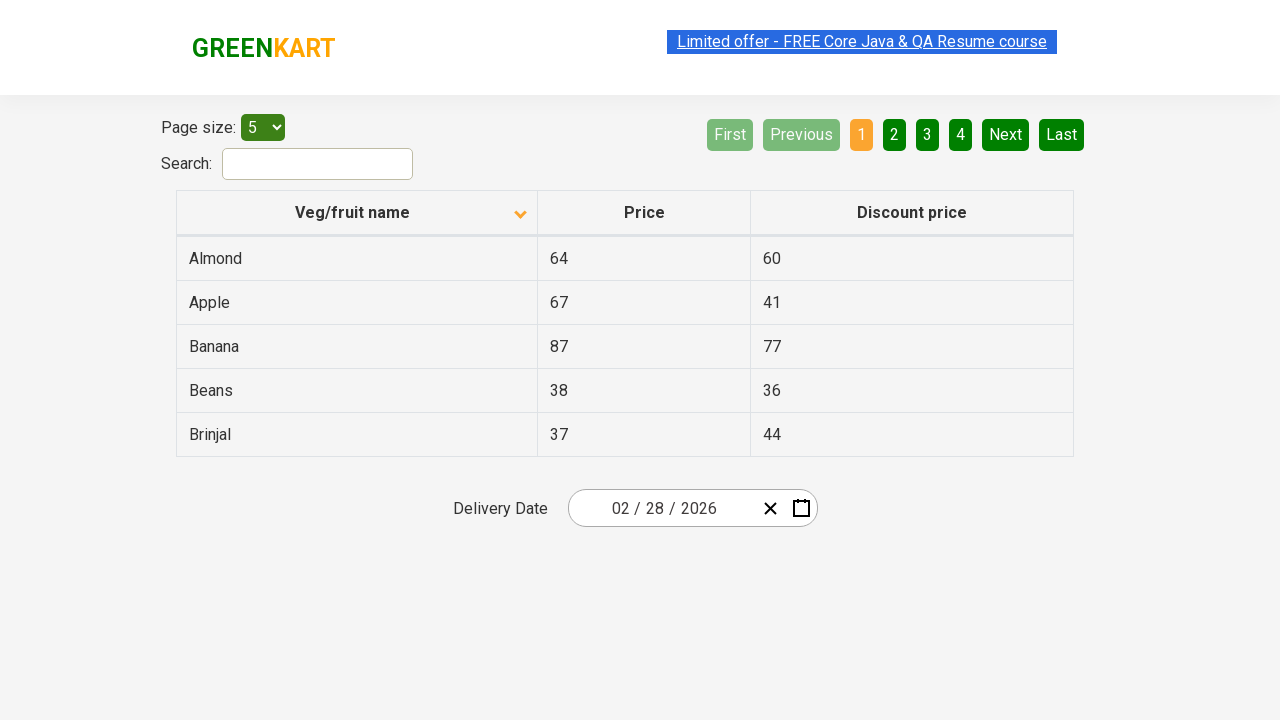

Extracted text content from all first column elements
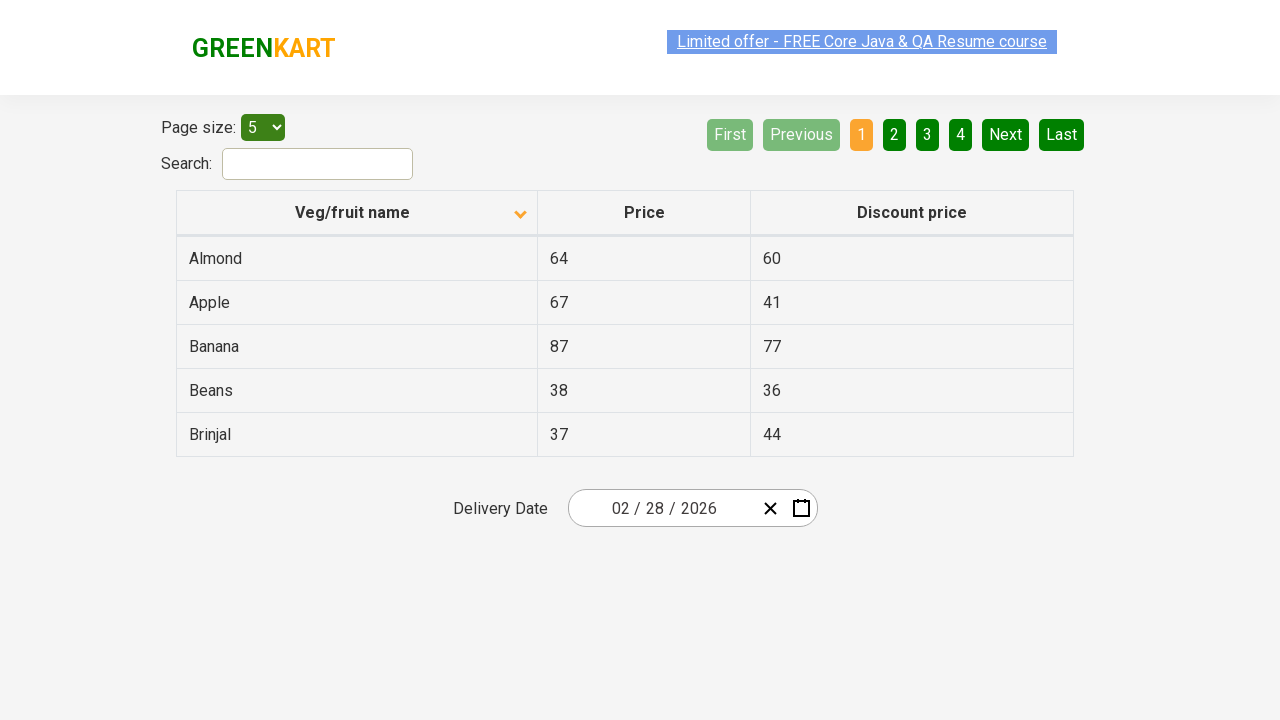

Created alphabetically sorted copy of the list
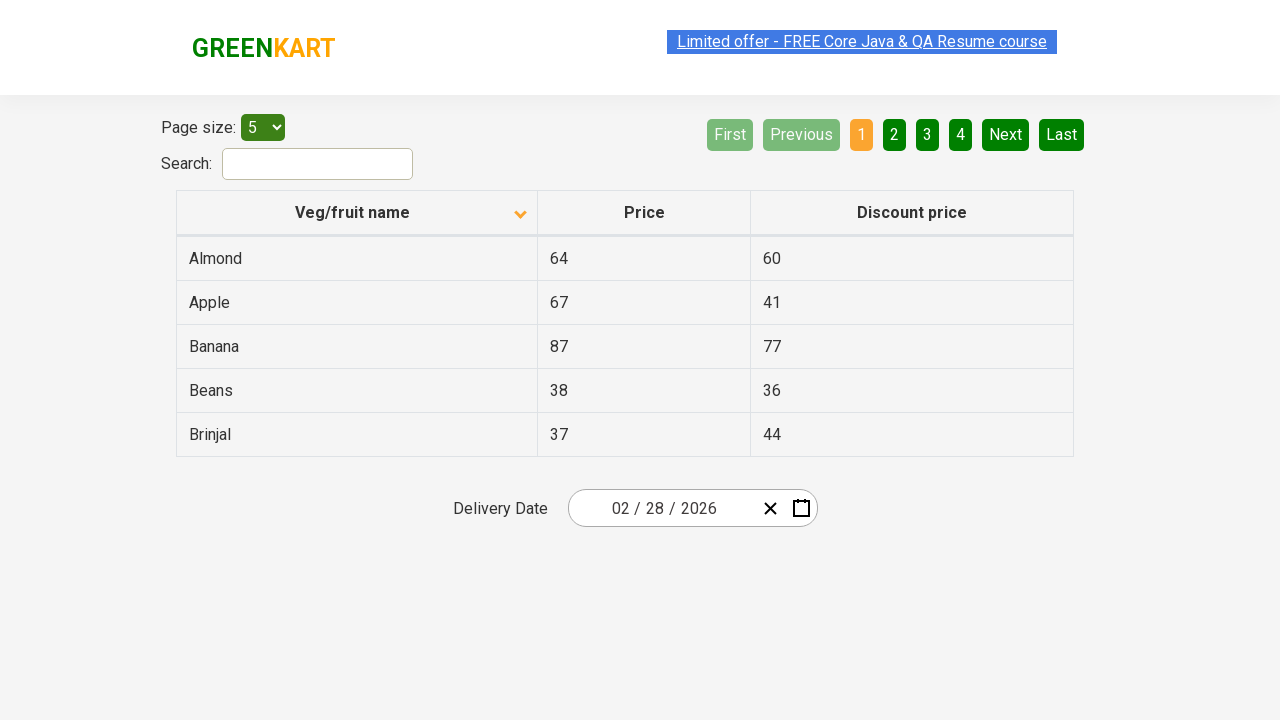

Verified that displayed data matches alphabetically sorted order
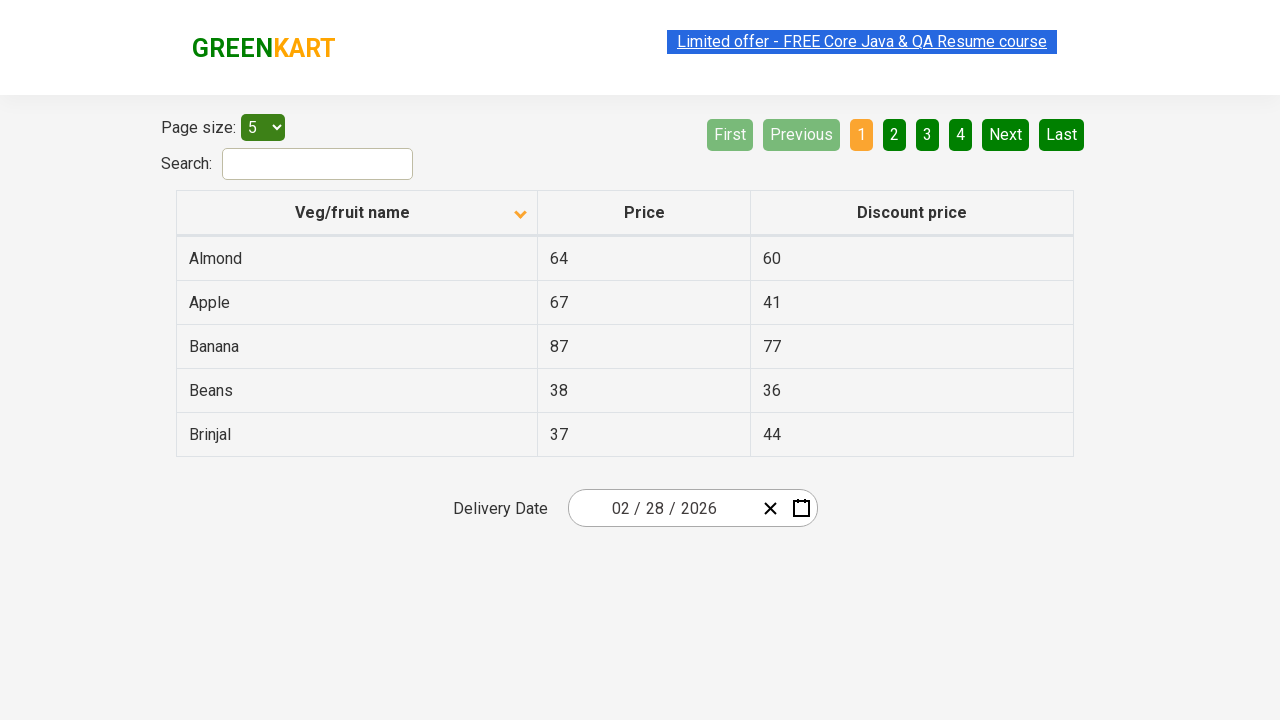

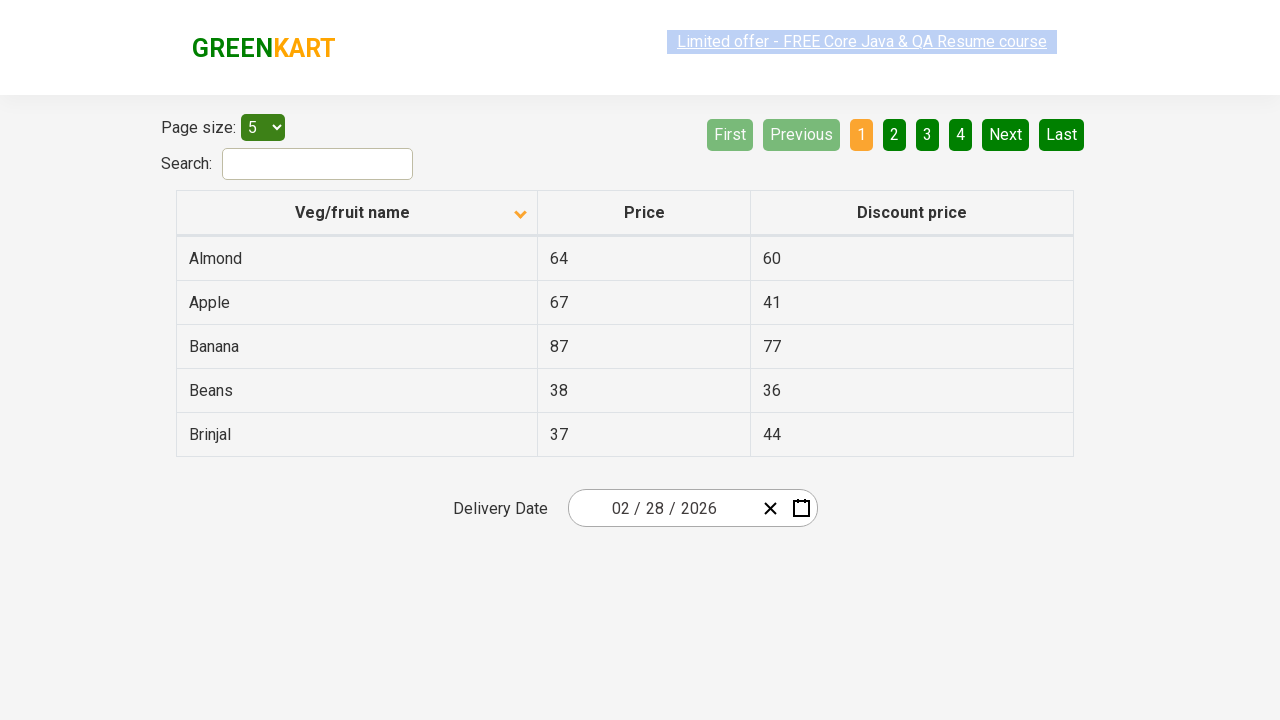